Tests autocomplete functionality by typing a country name, using keyboard navigation, and verifying the selected value

Starting URL: https://rahulshettyacademy.com/AutomationPractice/

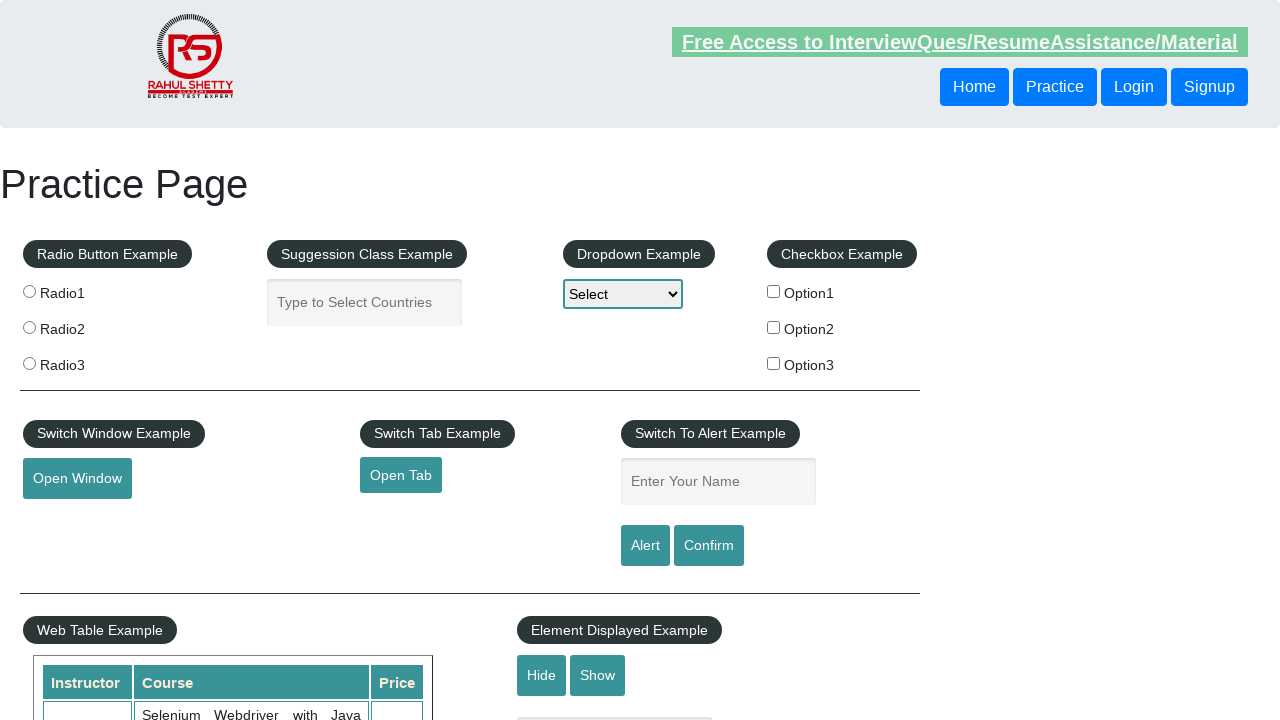

Filled autocomplete input field with 'United States (USA)' on xpath=//input[@placeholder='Type to Select Countries']
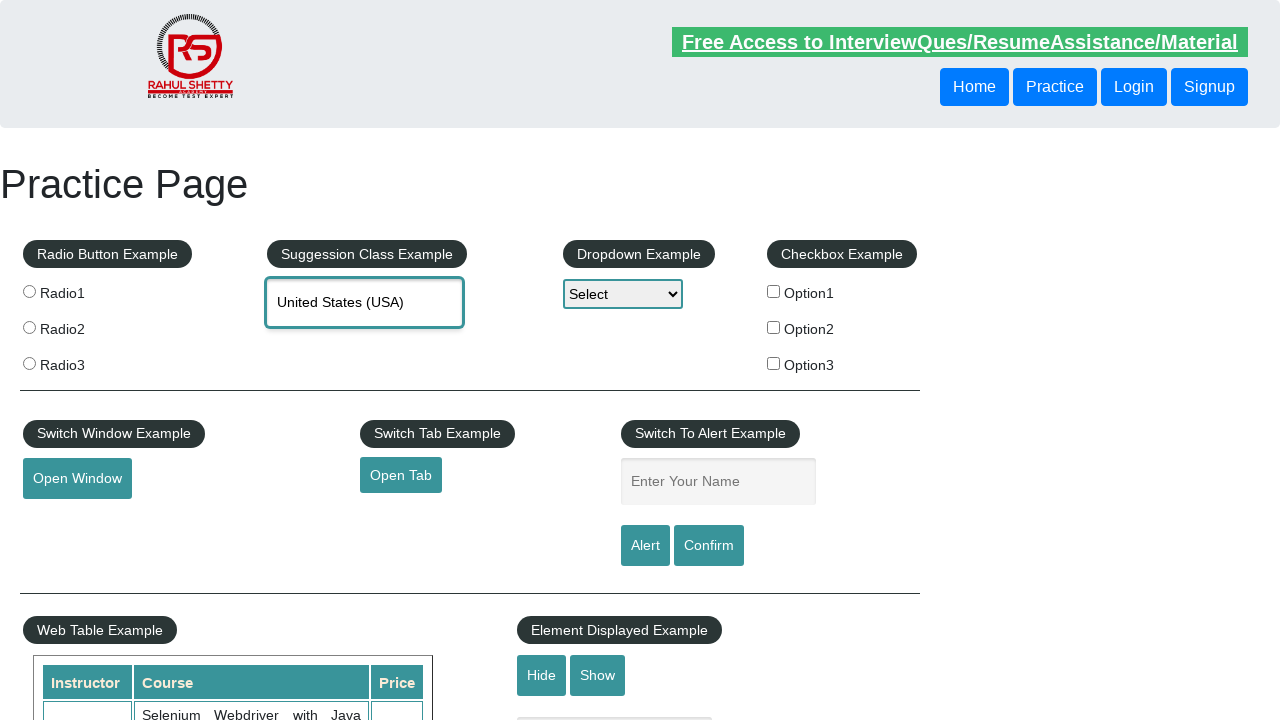

Pressed ArrowDown to navigate dropdown options on xpath=//input[@placeholder='Type to Select Countries']
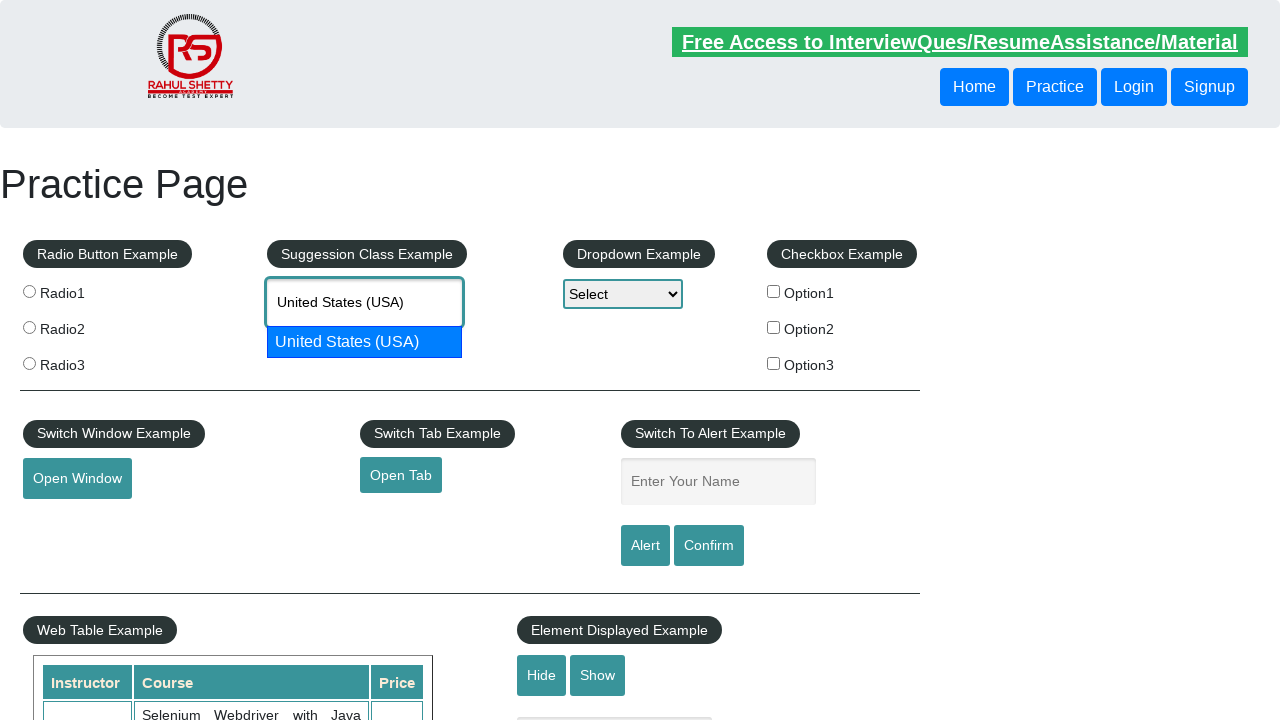

Clicked on fieldset legend element at (367, 254) on div[id='select-class-example'] fieldset legend
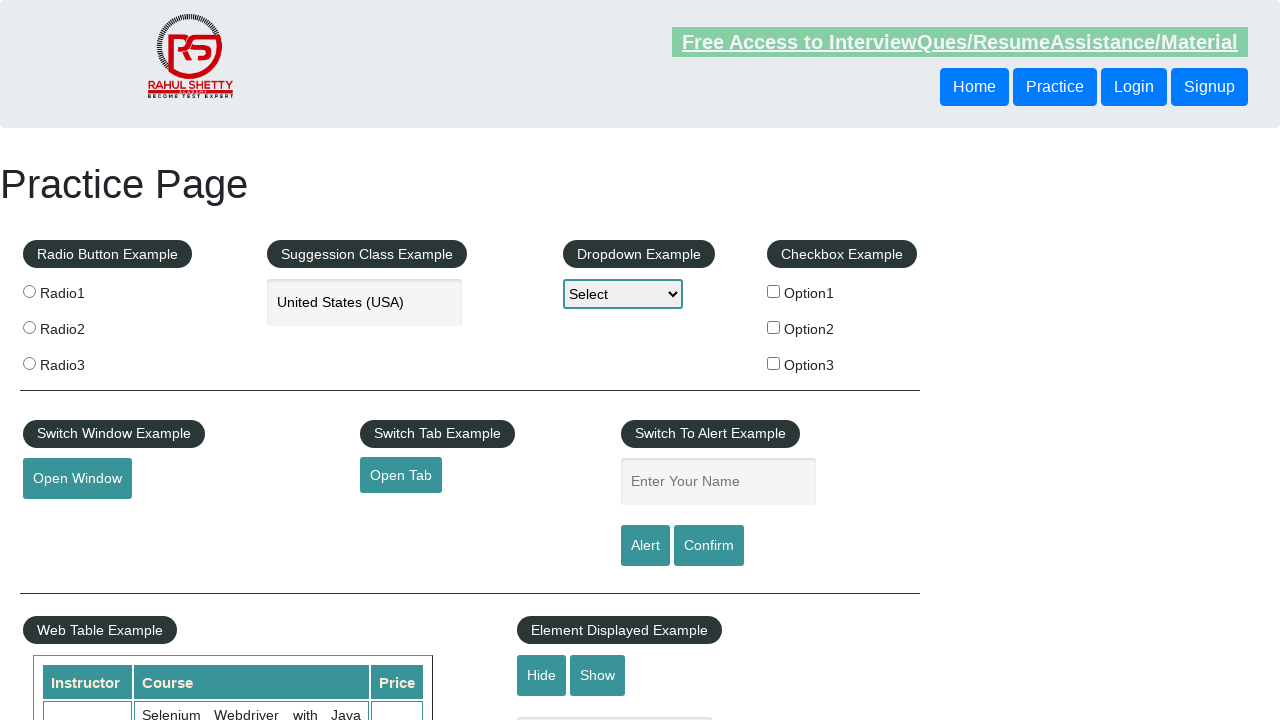

Waited for autocomplete input value to match 'United States (USA)'
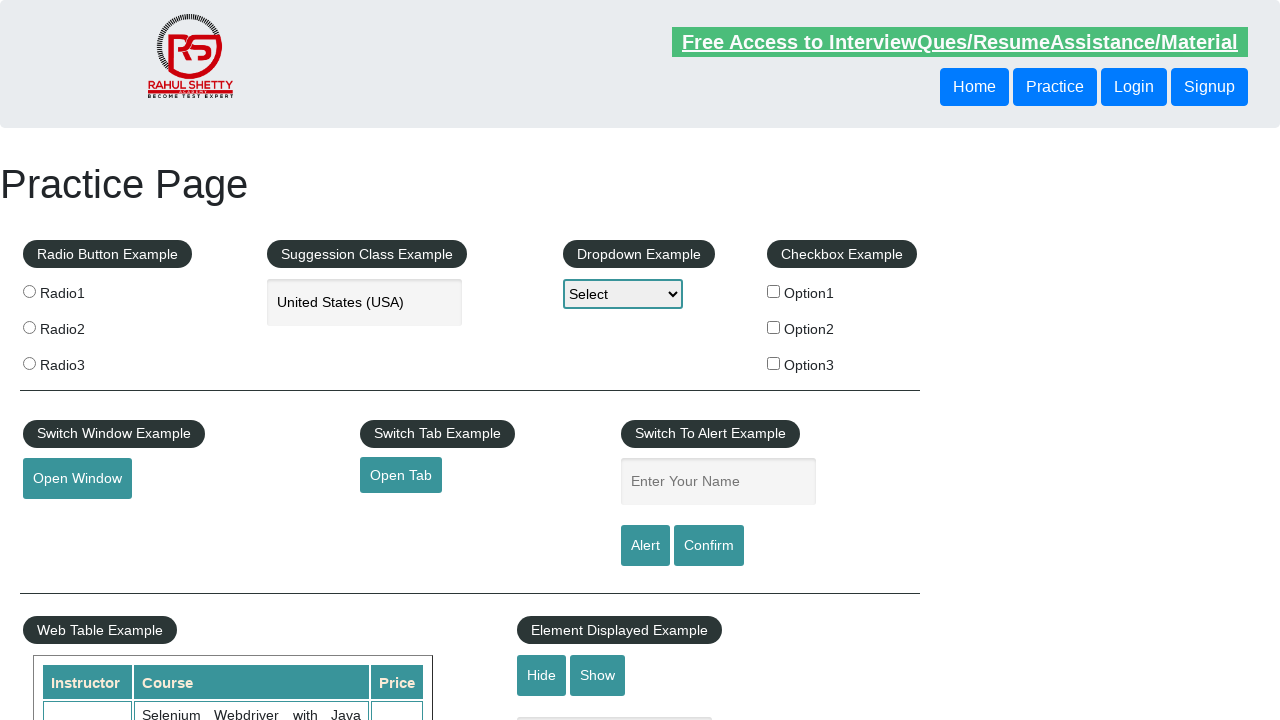

Verified that autocomplete input value equals 'United States (USA)'
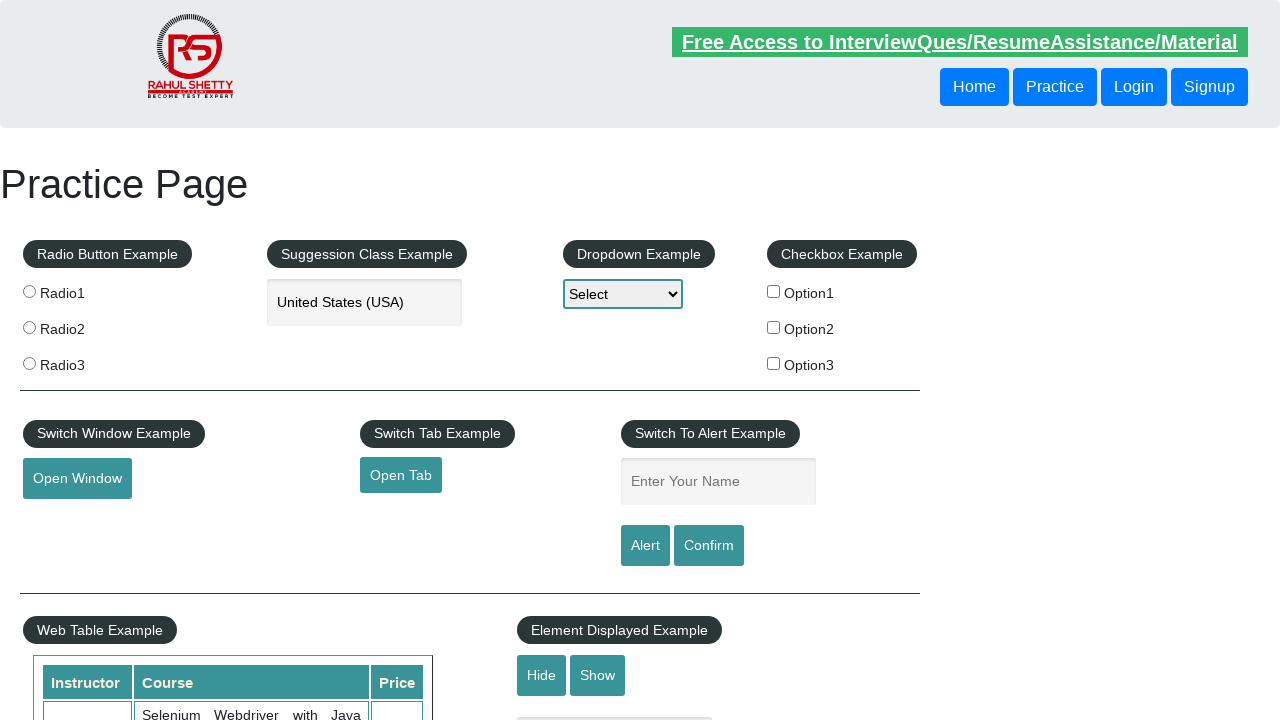

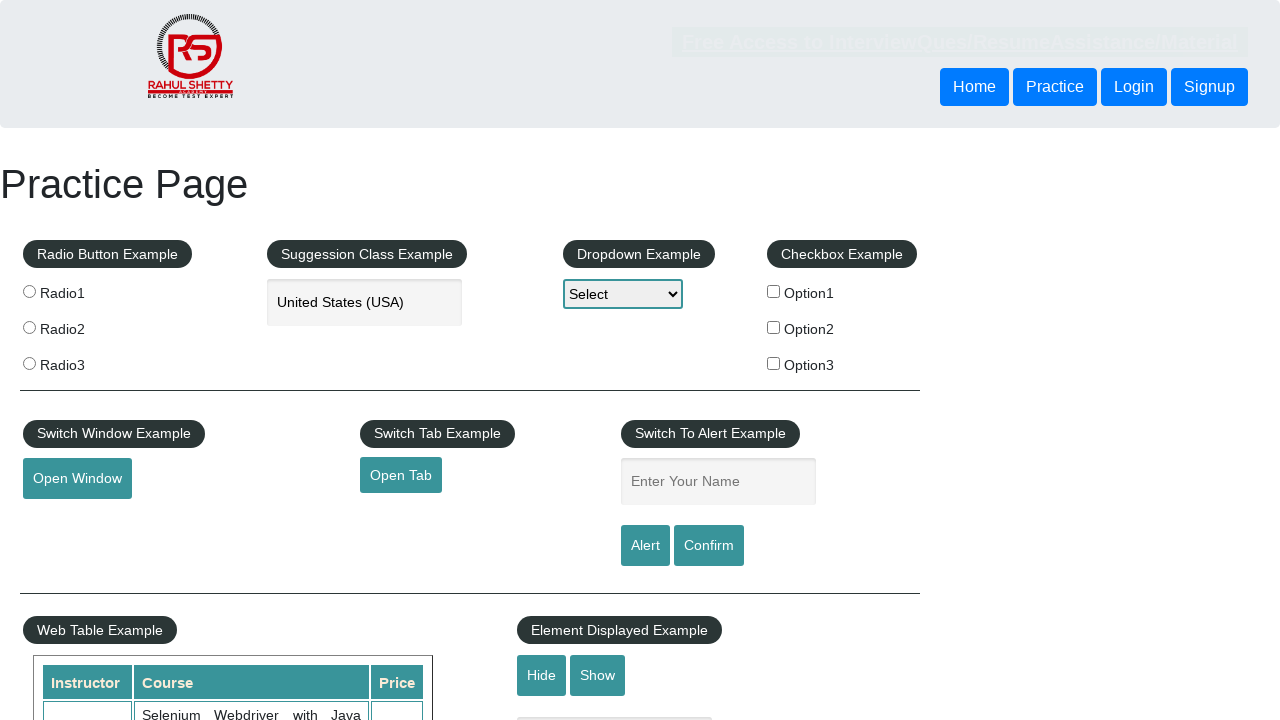